Tests drag and drop functionality by dragging element A and dropping it onto element B

Starting URL: https://the-internet.herokuapp.com/drag_and_drop

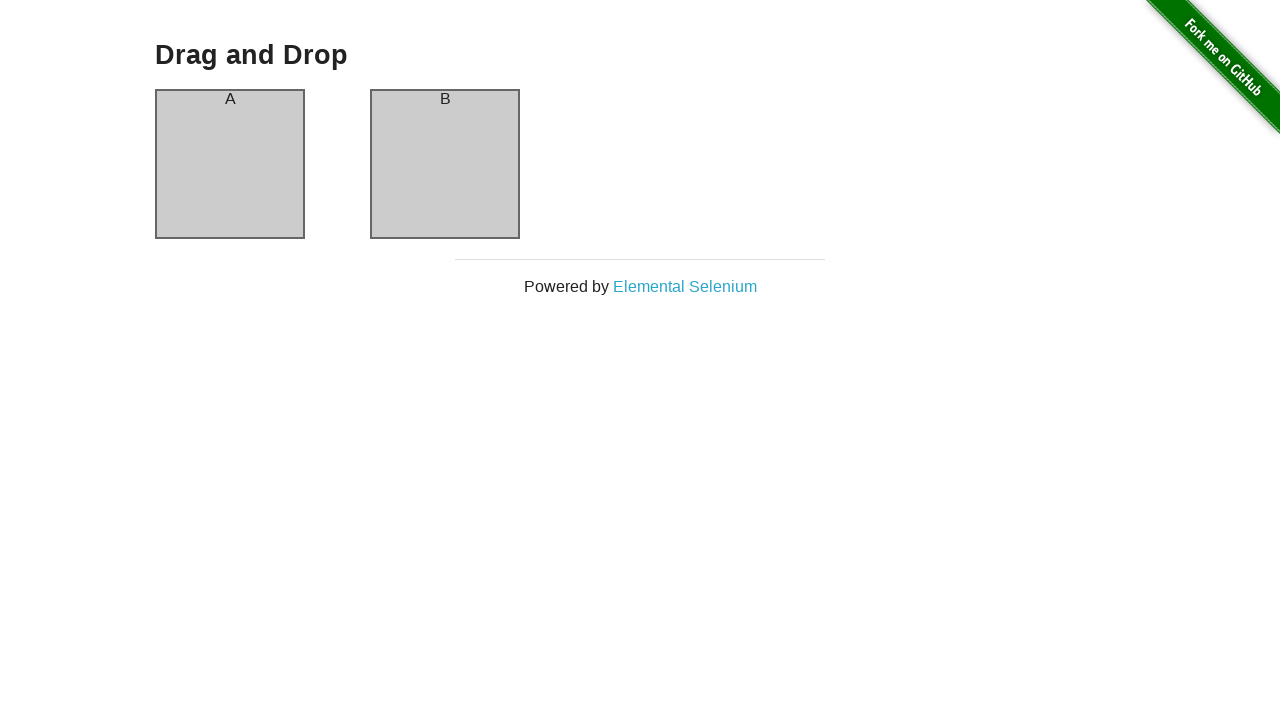

Located source element (column A)
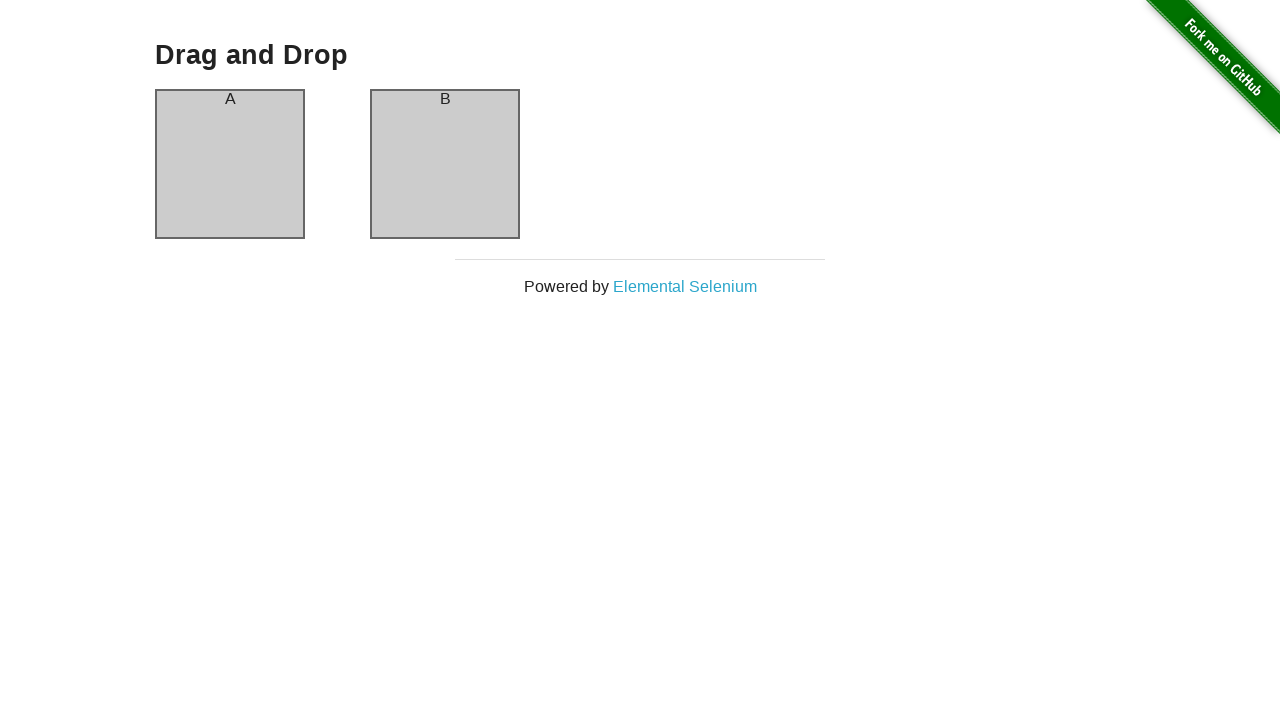

Located destination element (column B)
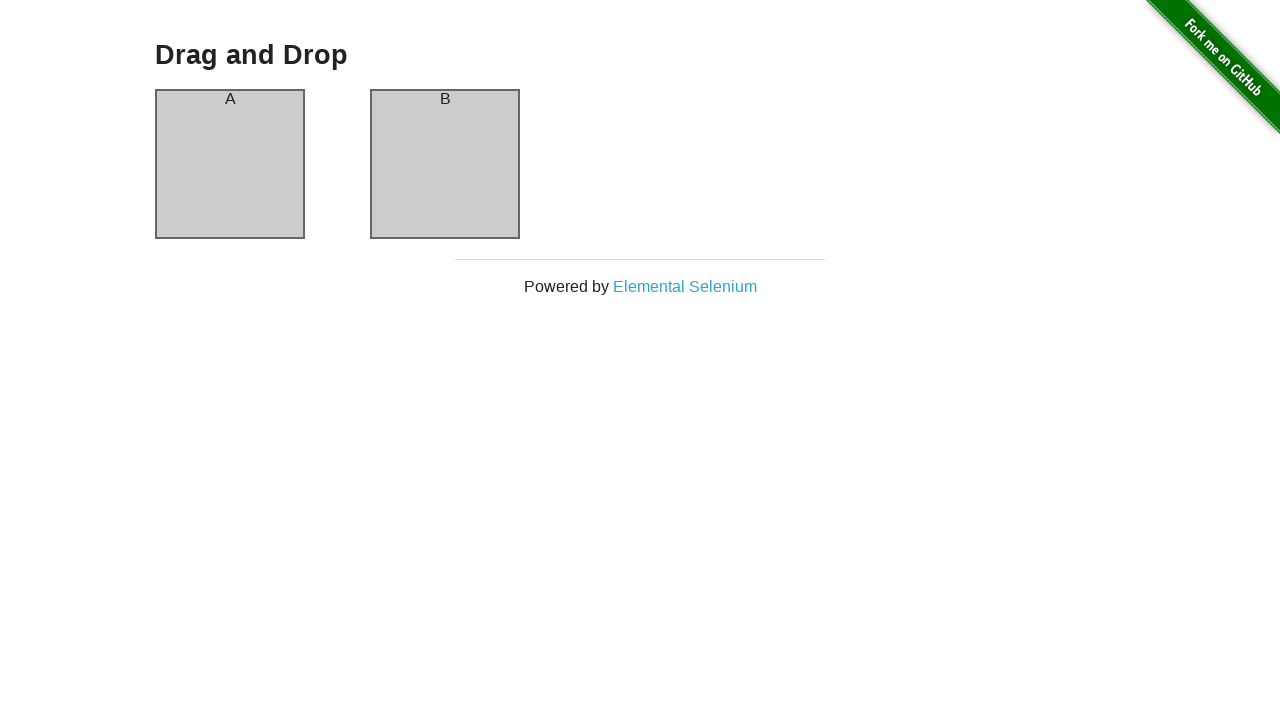

Dragged element A onto element B at (445, 164)
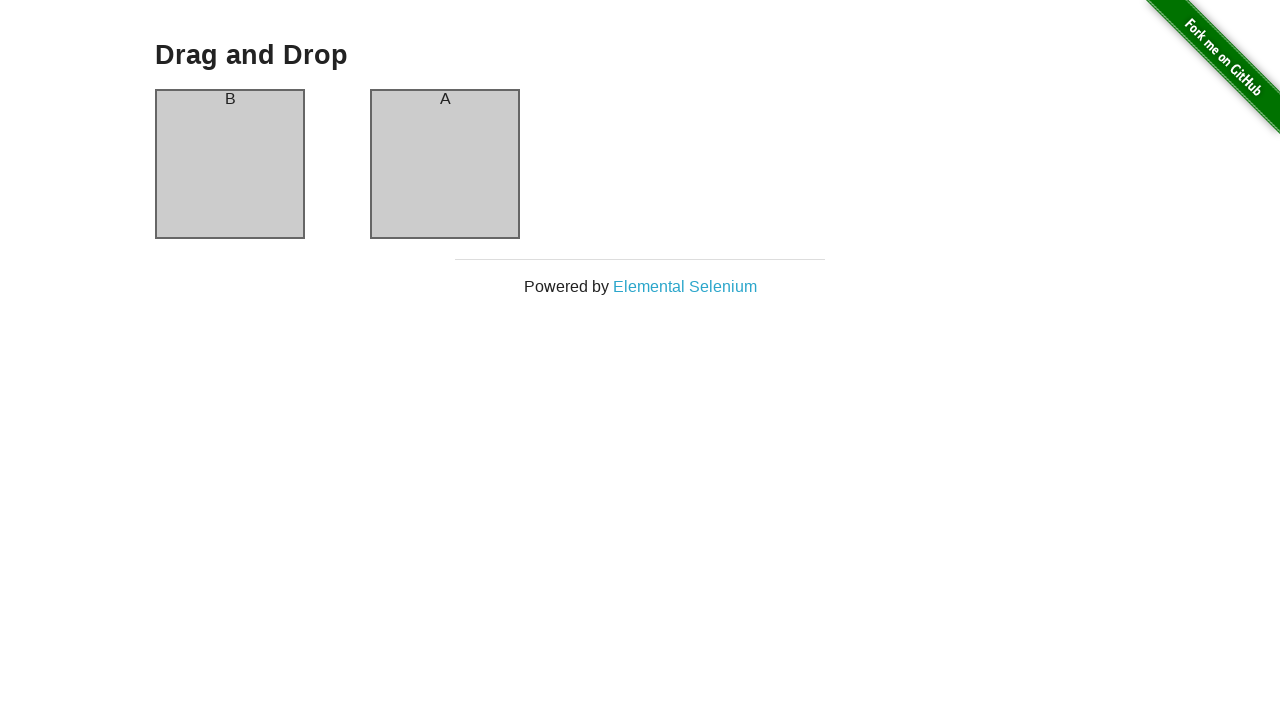

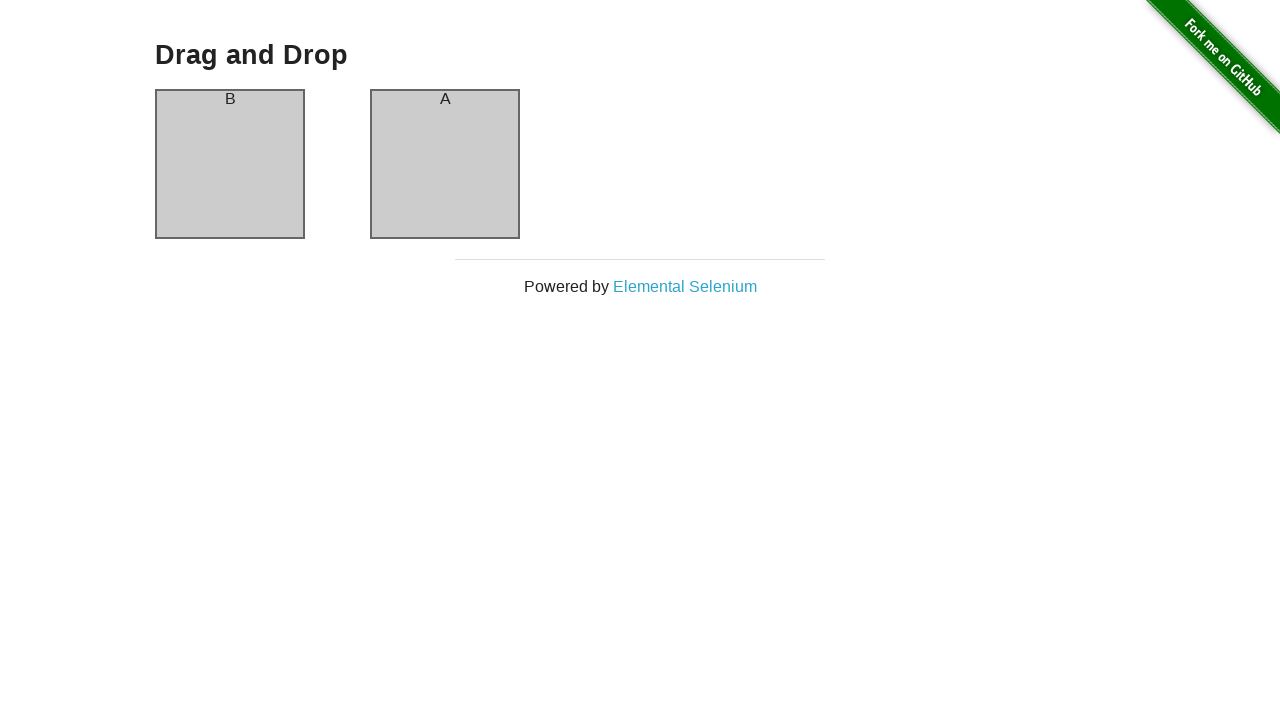